Tests jQuery dropdown functionality by selecting a country from a searchable dropdown and selecting a file type from a standard select element

Starting URL: https://www.lambdatest.com/selenium-playground/jquery-dropdown-search-demo

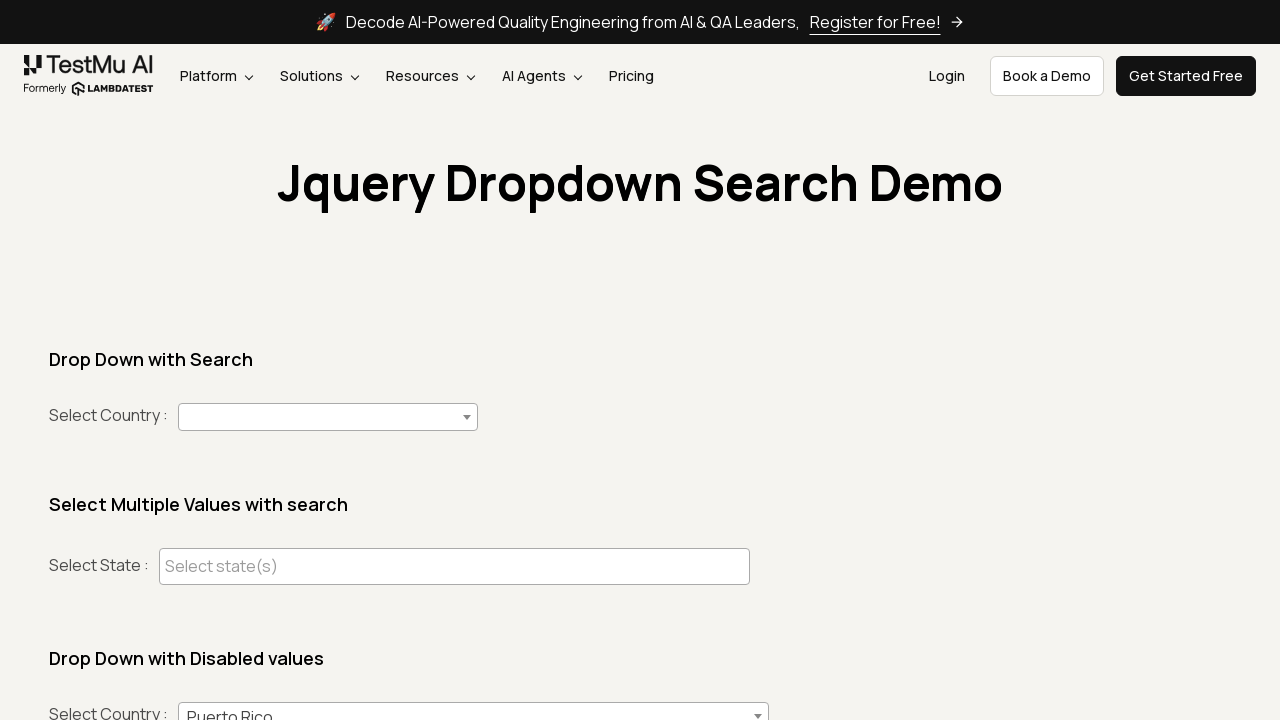

Clicked on the country dropdown to open it at (328, 417) on span.select2-selection >> nth=0
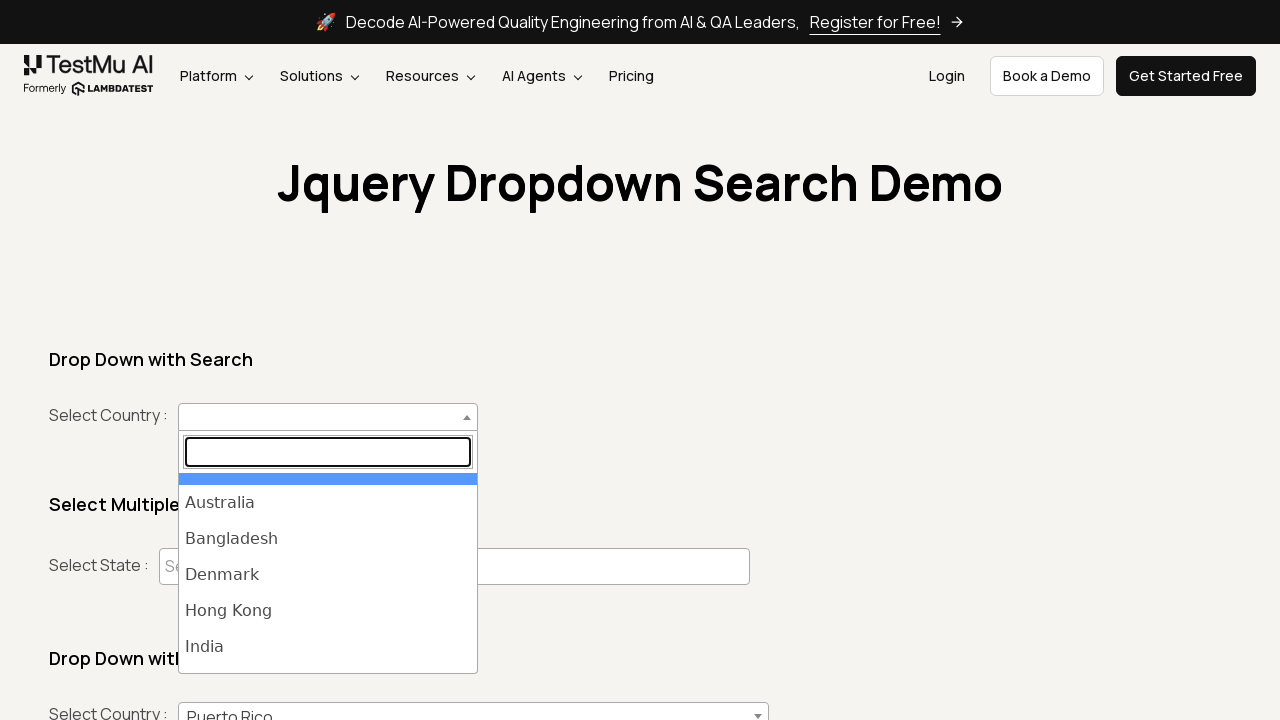

Selected India from the dropdown options at (328, 647) on span.select2-results ul li >> internal:has-text="India"i
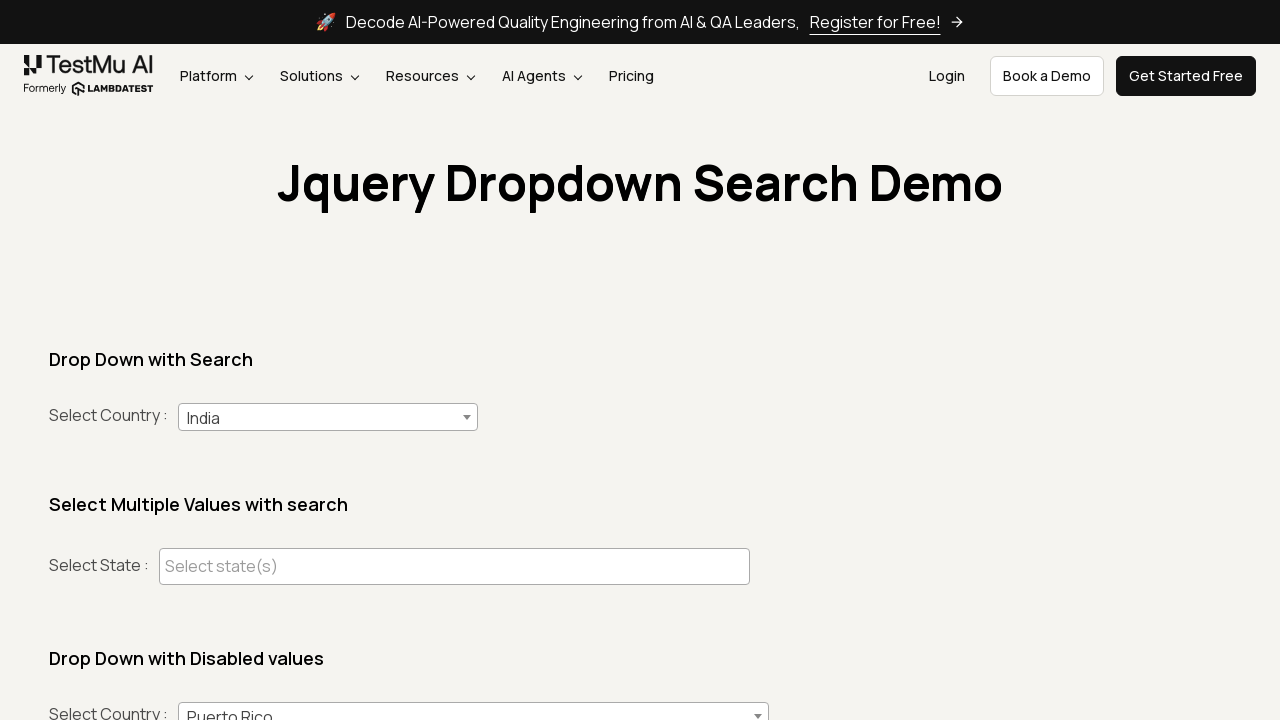

Selected Ruby from the file type dropdown on select#files
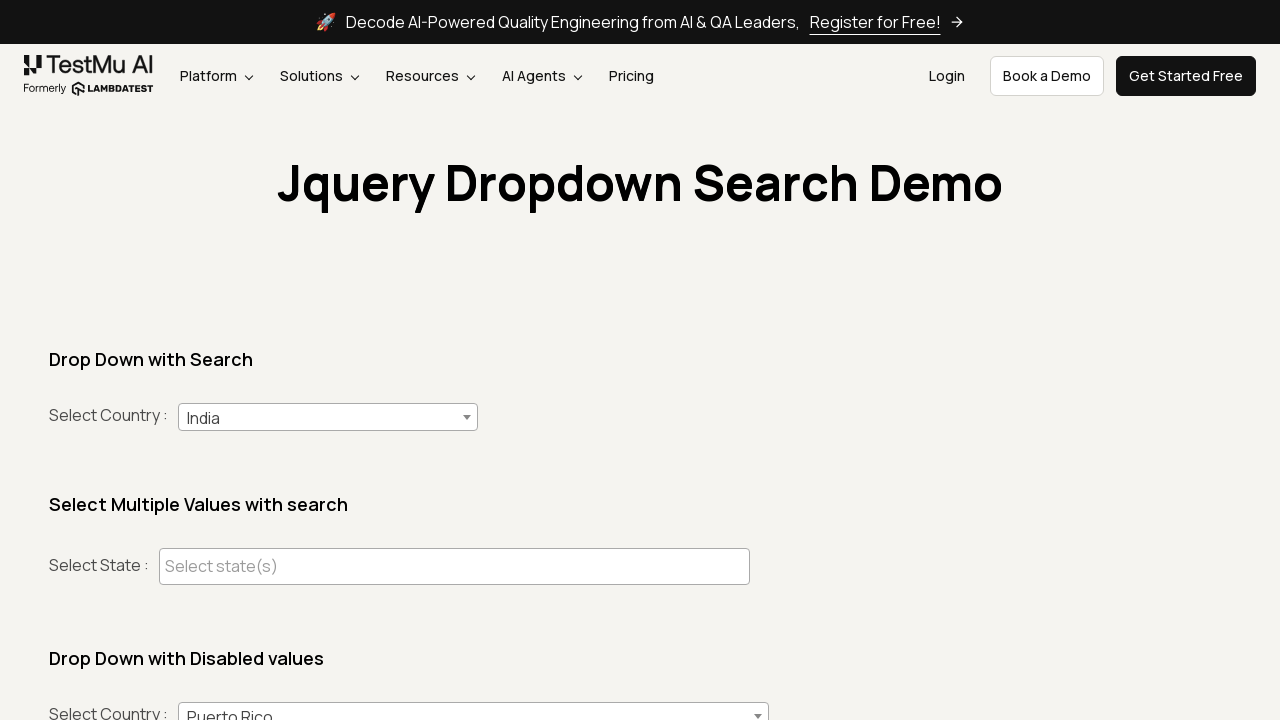

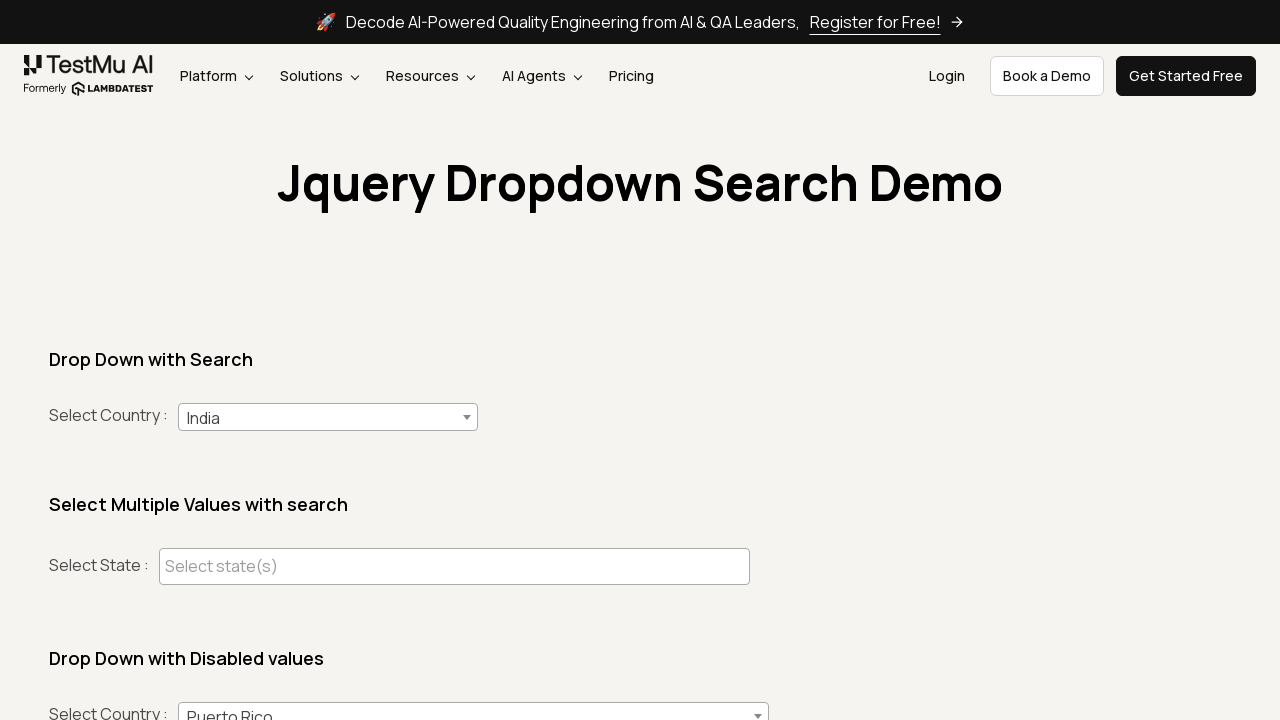